Tests the search functionality on nakov.com by clicking the search icon, entering a query, and verifying the search results page title

Starting URL: https://nakov.com/

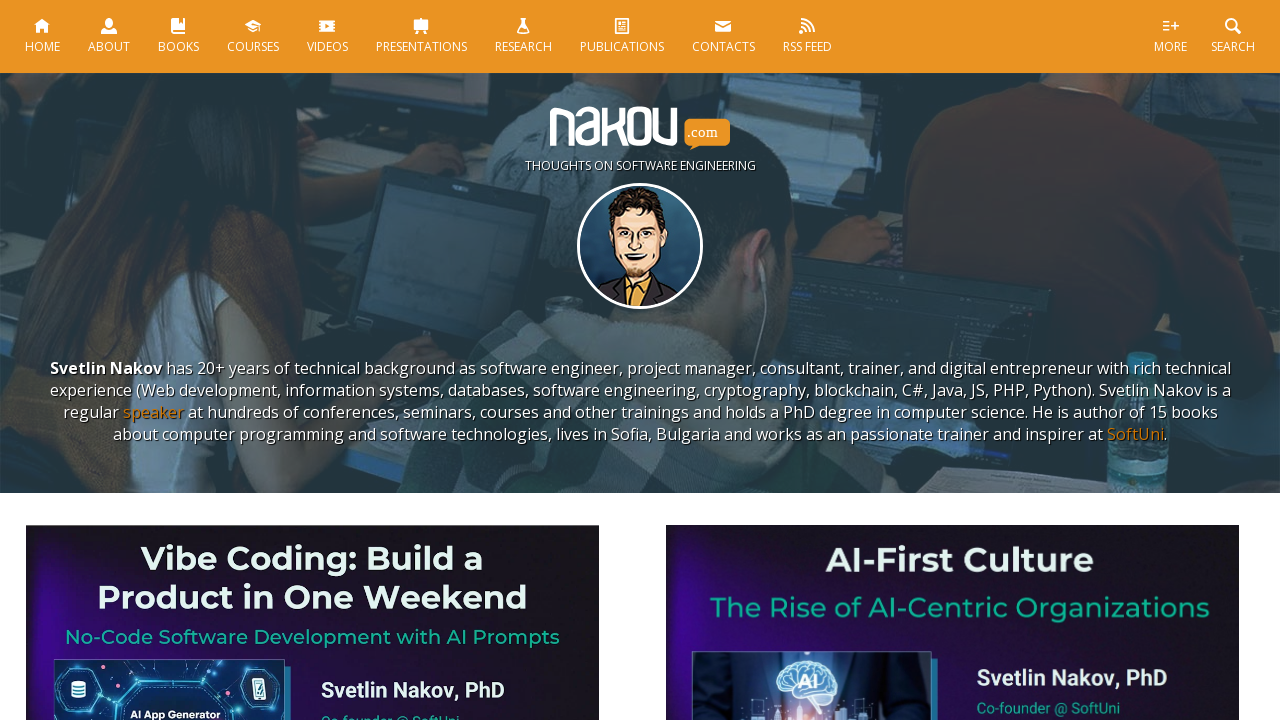

Clicked search icon at (1233, 36) on #sh > .smoothScroll
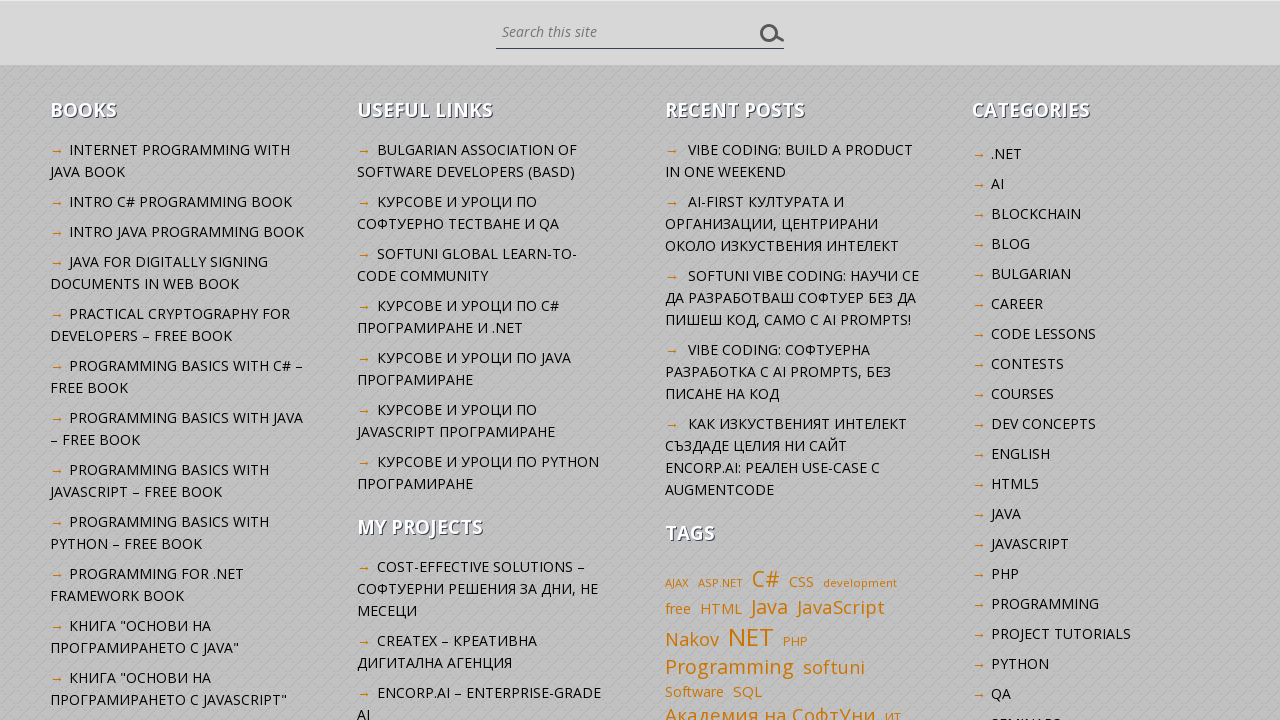

Clicked search input field at (626, 32) on #s
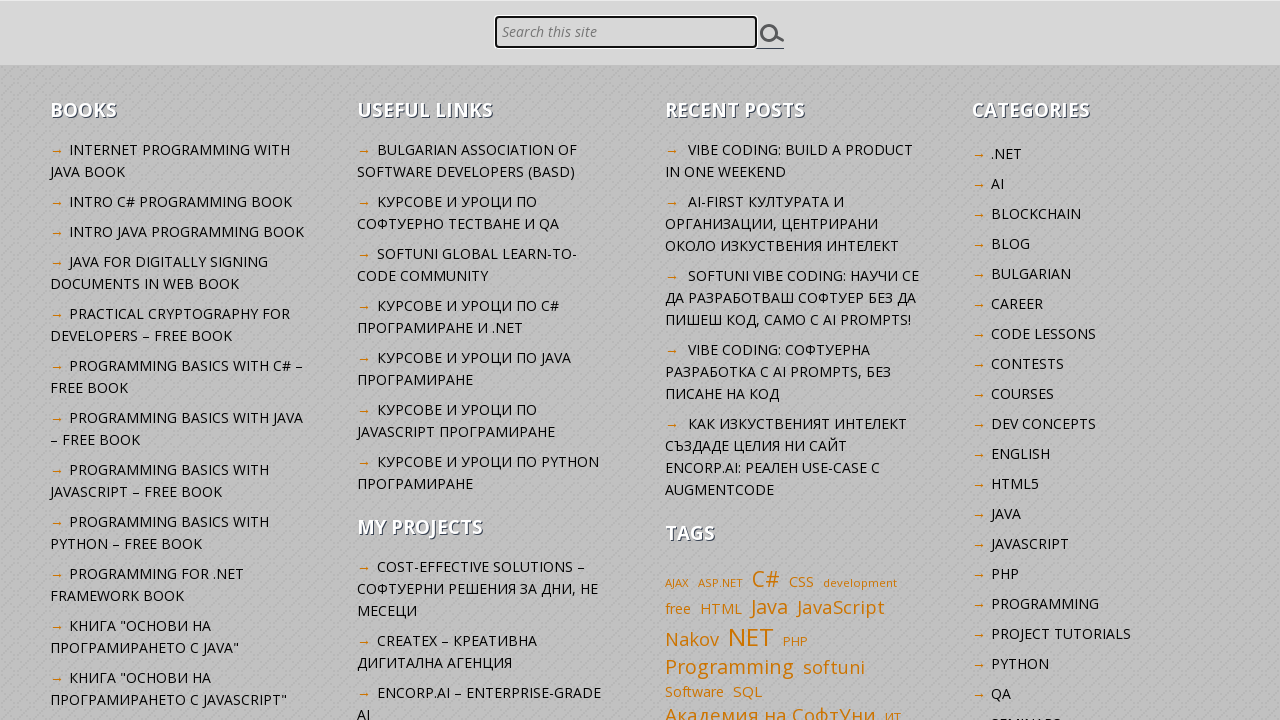

Entered 'QA' in search field on #s
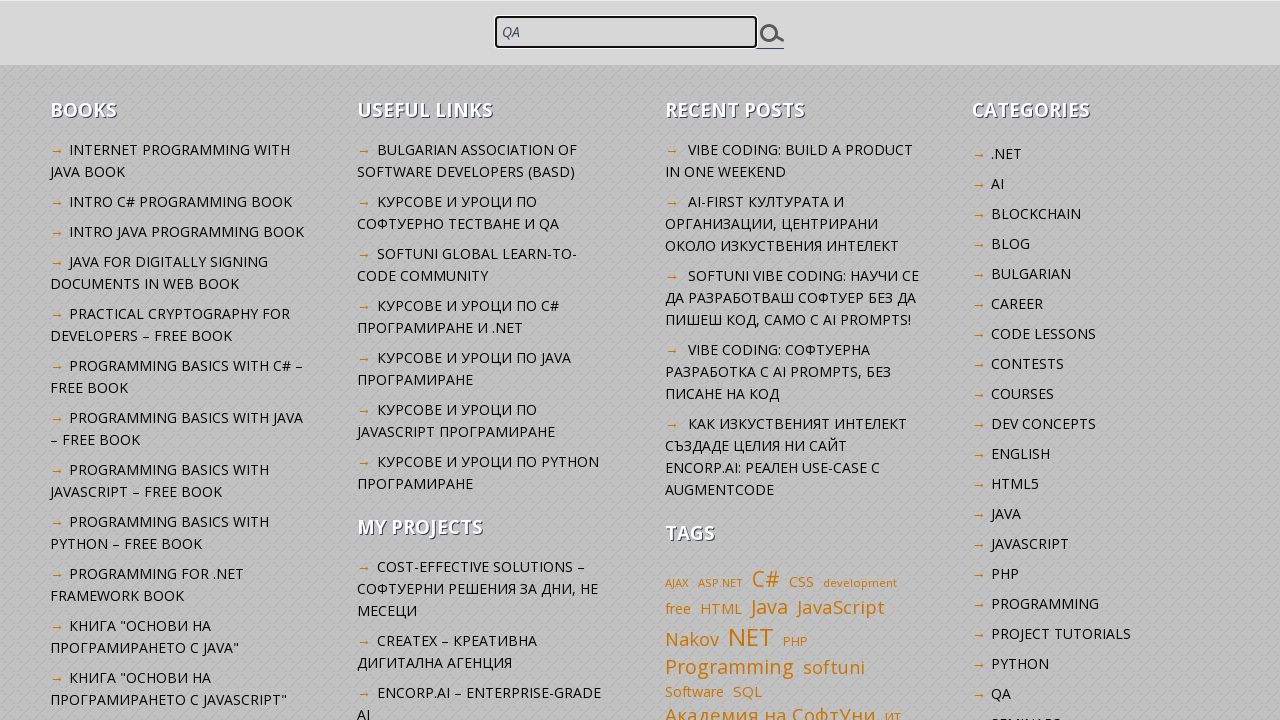

Pressed Enter to execute search on #s
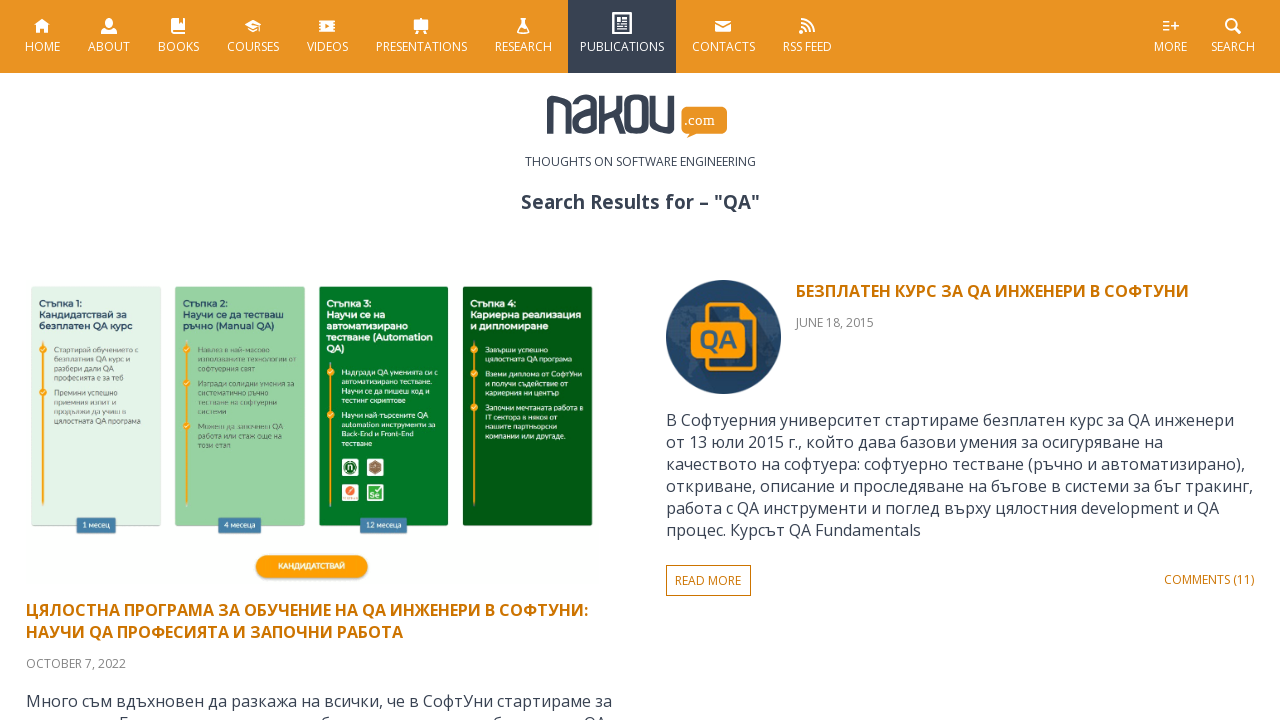

Clicked on search result entry title at (640, 201) on .entry-title
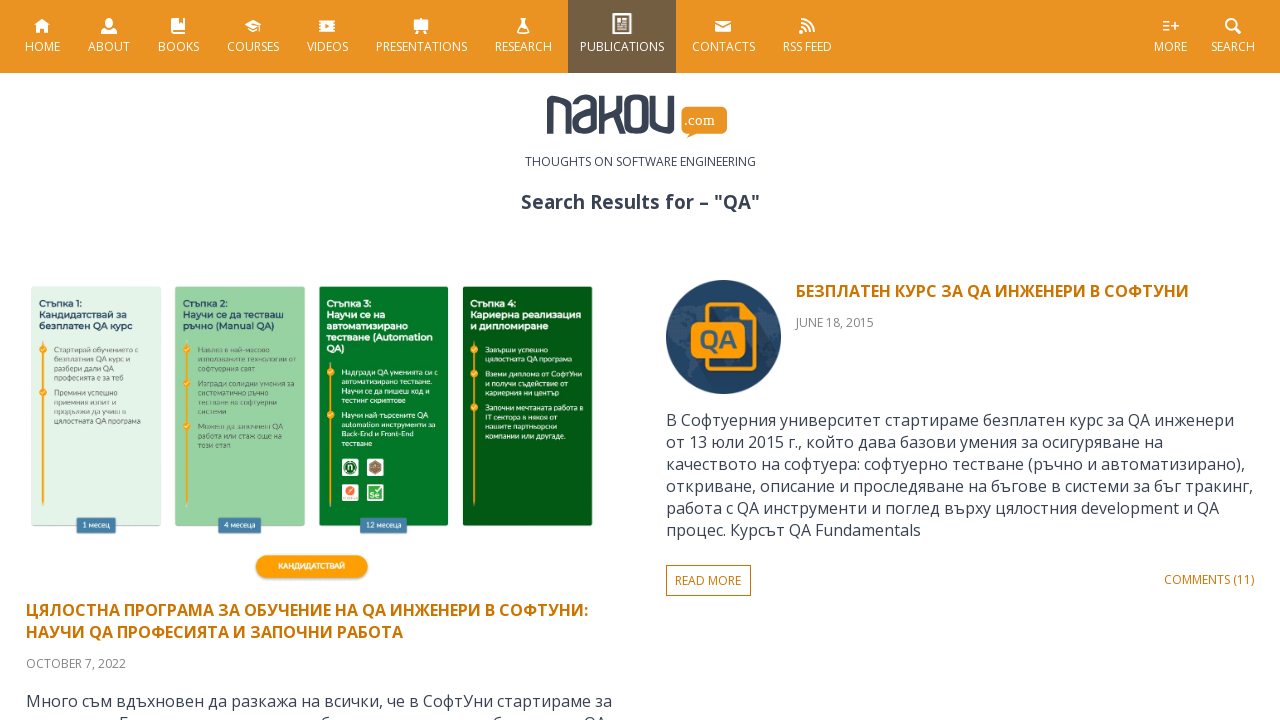

Search results page title verified and loaded
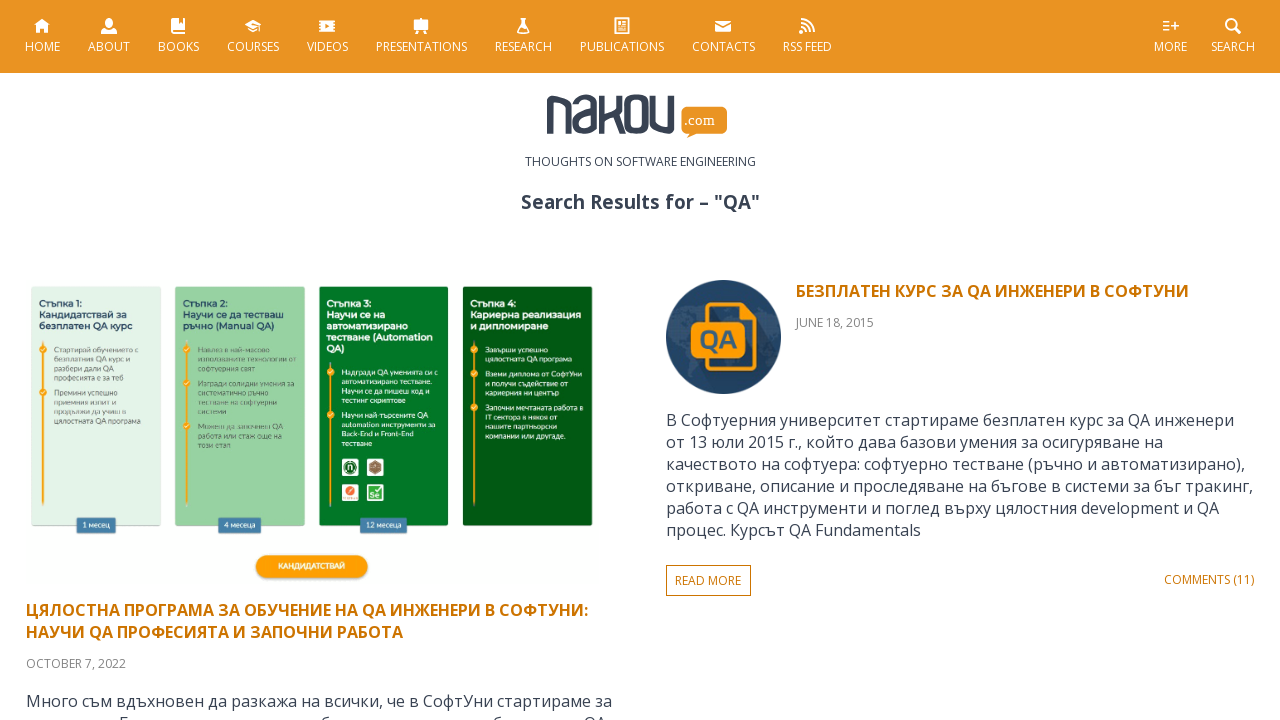

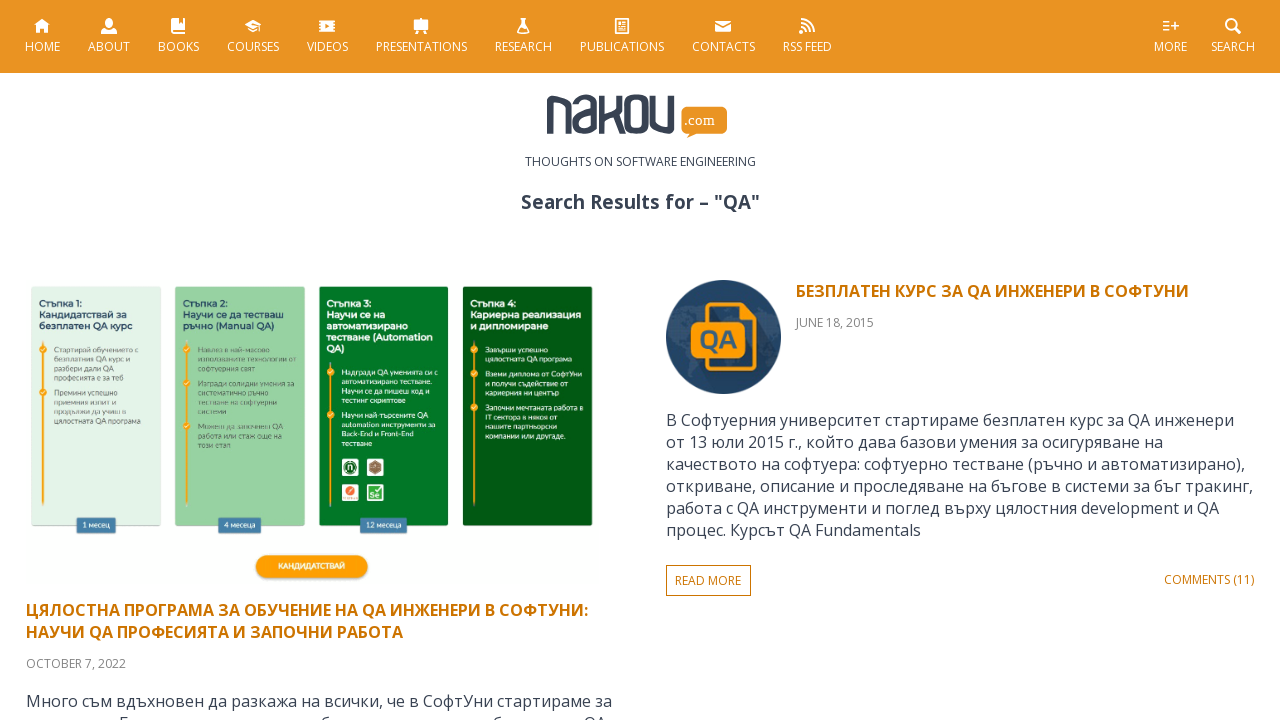